Tests window switching functionality by opening a new window and verifying content in both parent and child windows

Starting URL: https://the-internet.herokuapp.com/

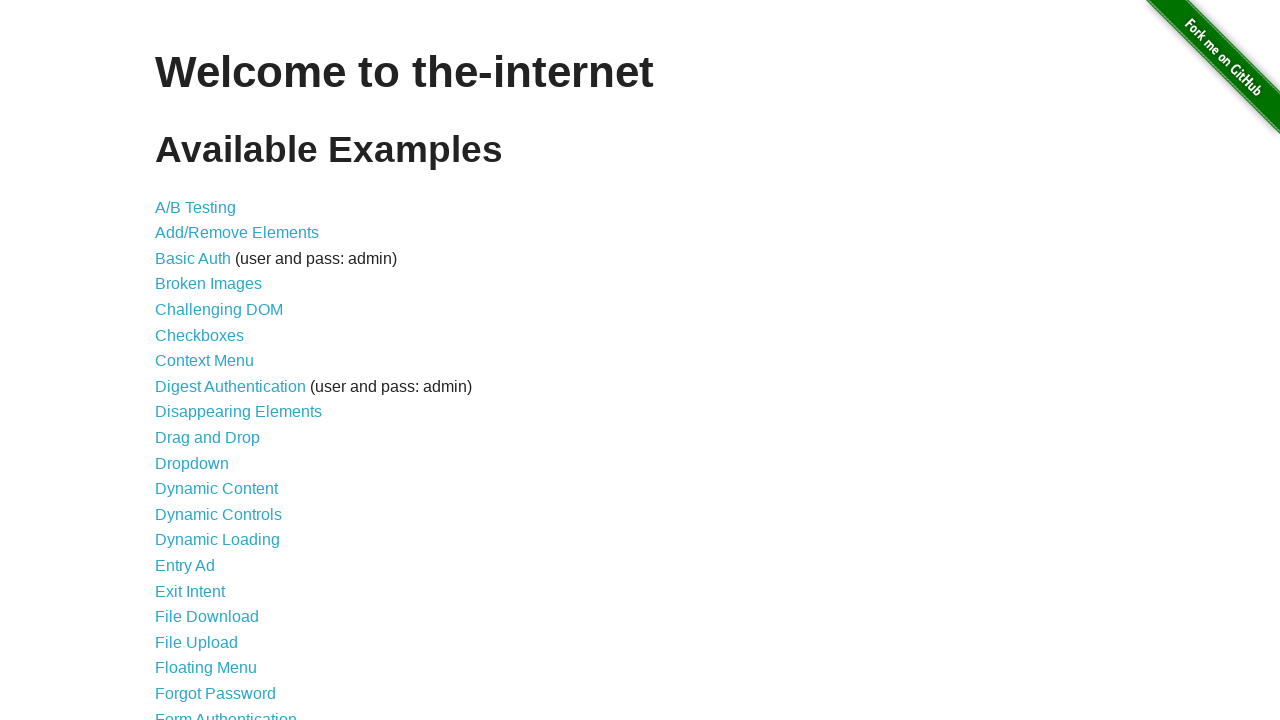

Clicked on Multiple Windows link at (218, 369) on xpath=//a[contains(text(),'Multiple Windows')]
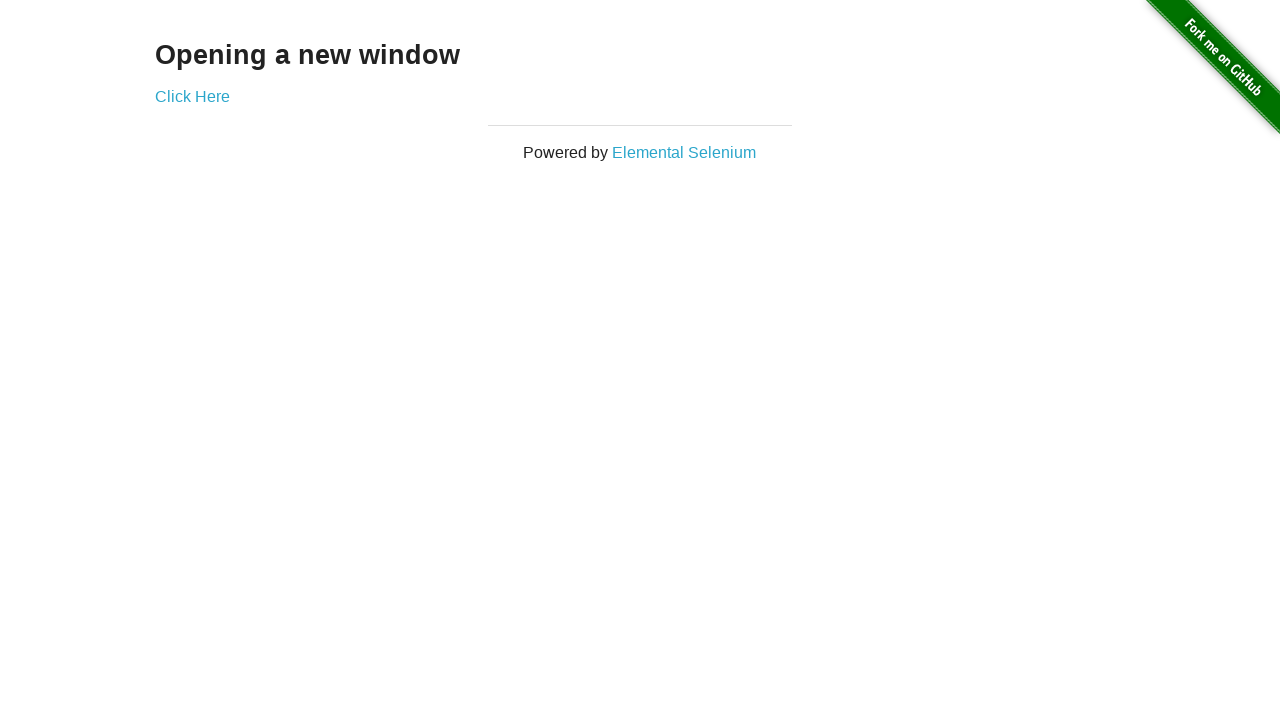

Clicked on Click Here link to open new window at (192, 96) on xpath=//a[contains(text(),'Click Here')]
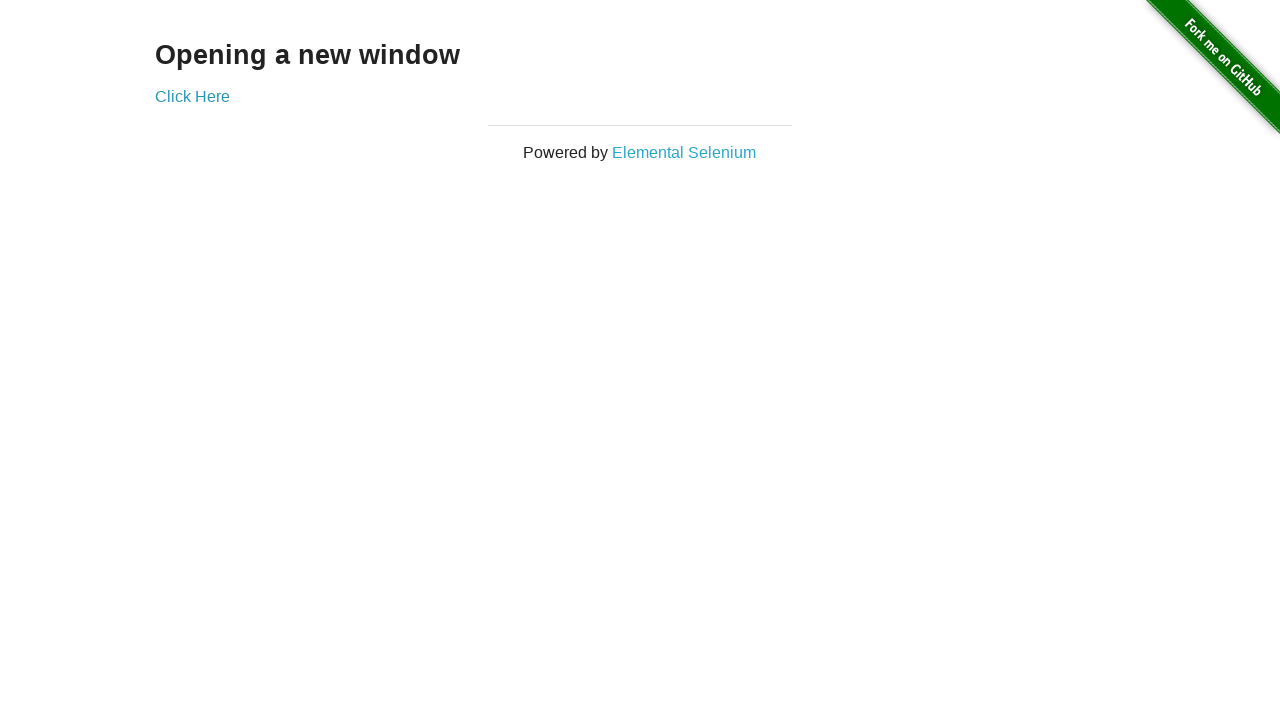

New popup window opened and captured
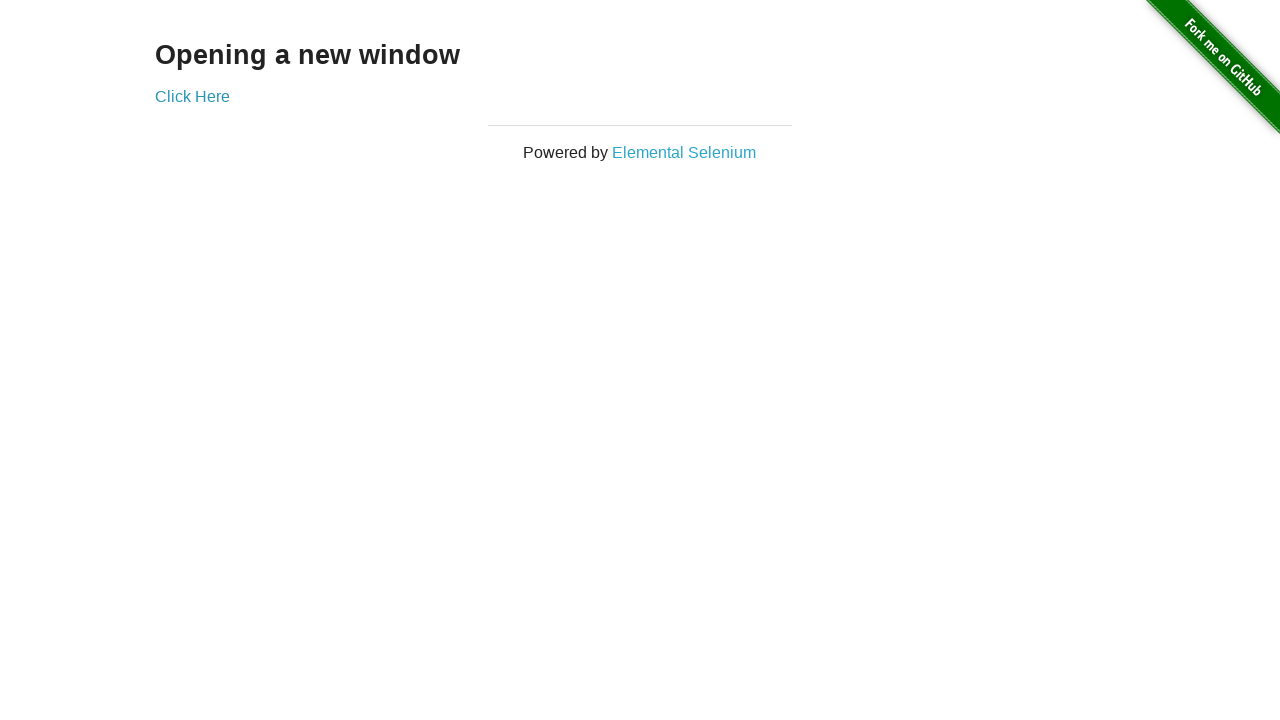

Waited for h3 selector to load in new window
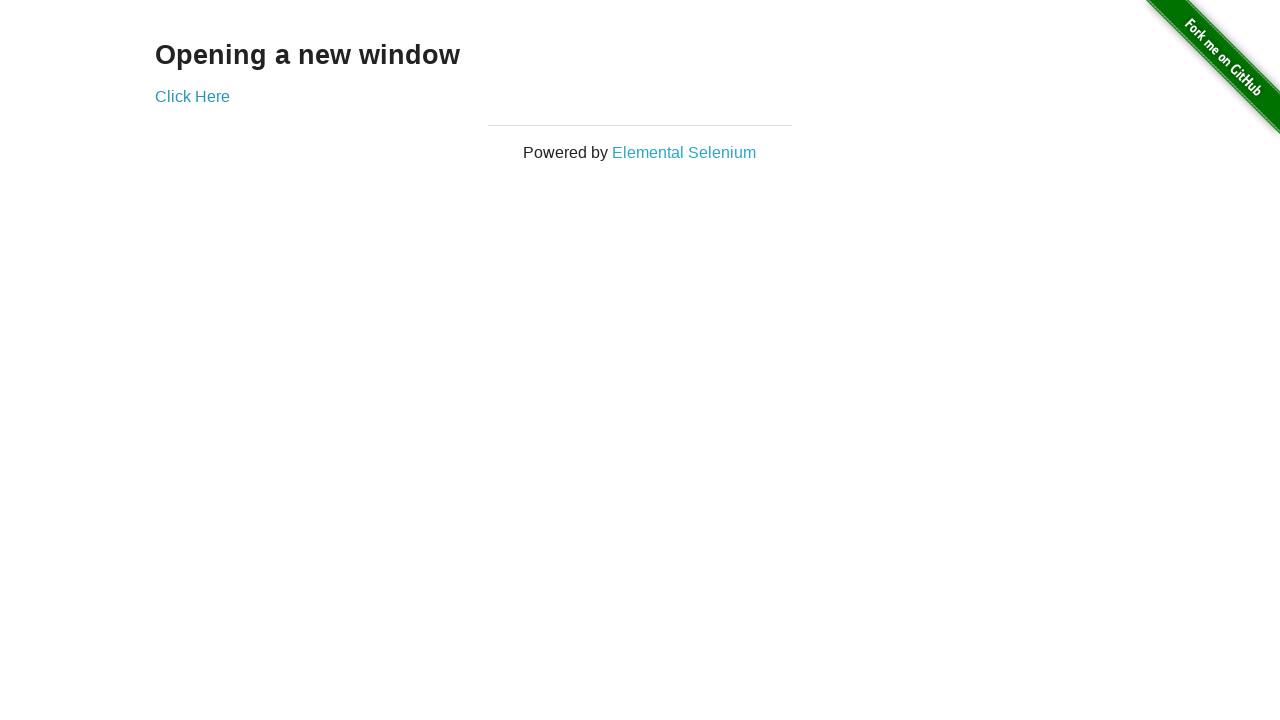

Retrieved h3 text from new window: 'New Window'
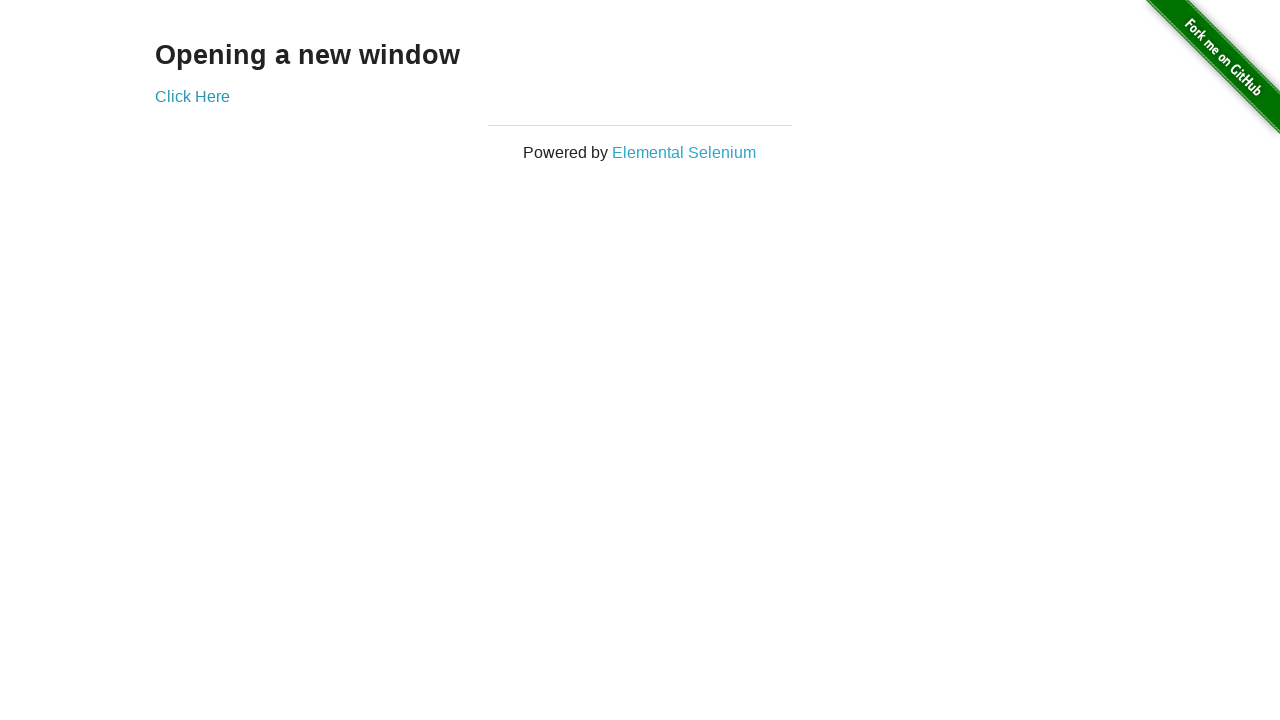

Retrieved h3 text from original window: 'Opening a new window'
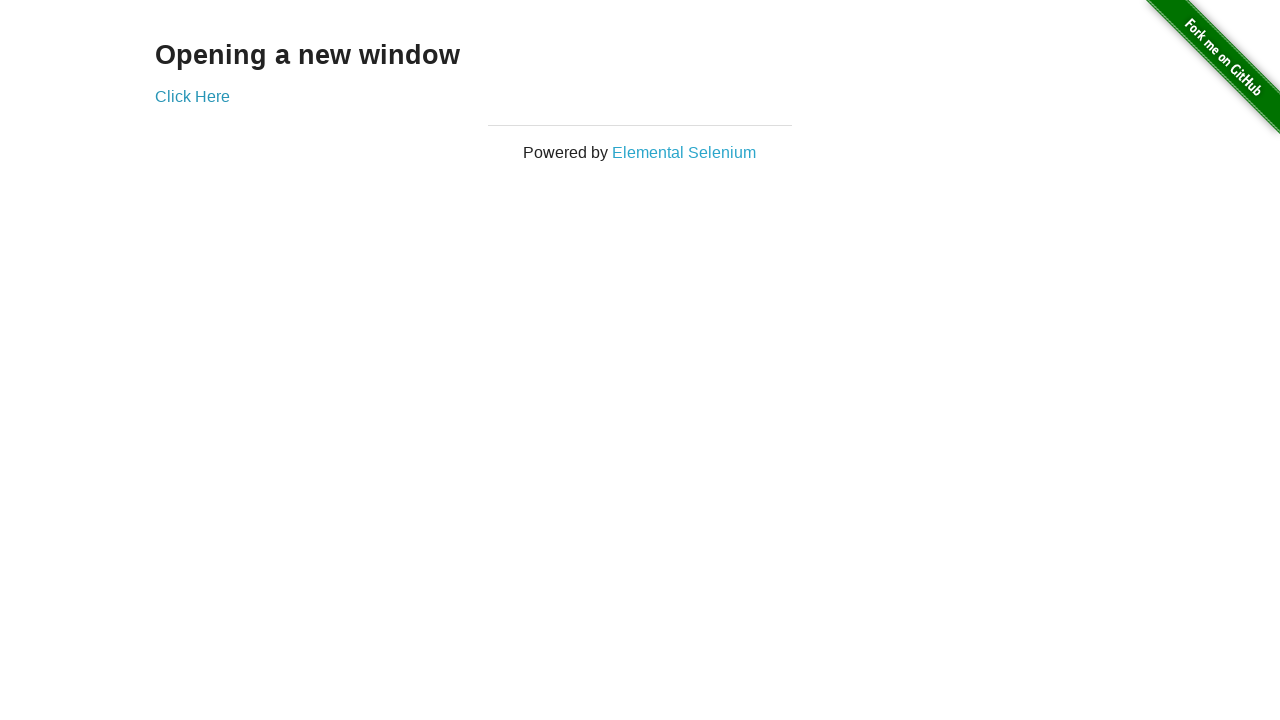

Closed the new popup window
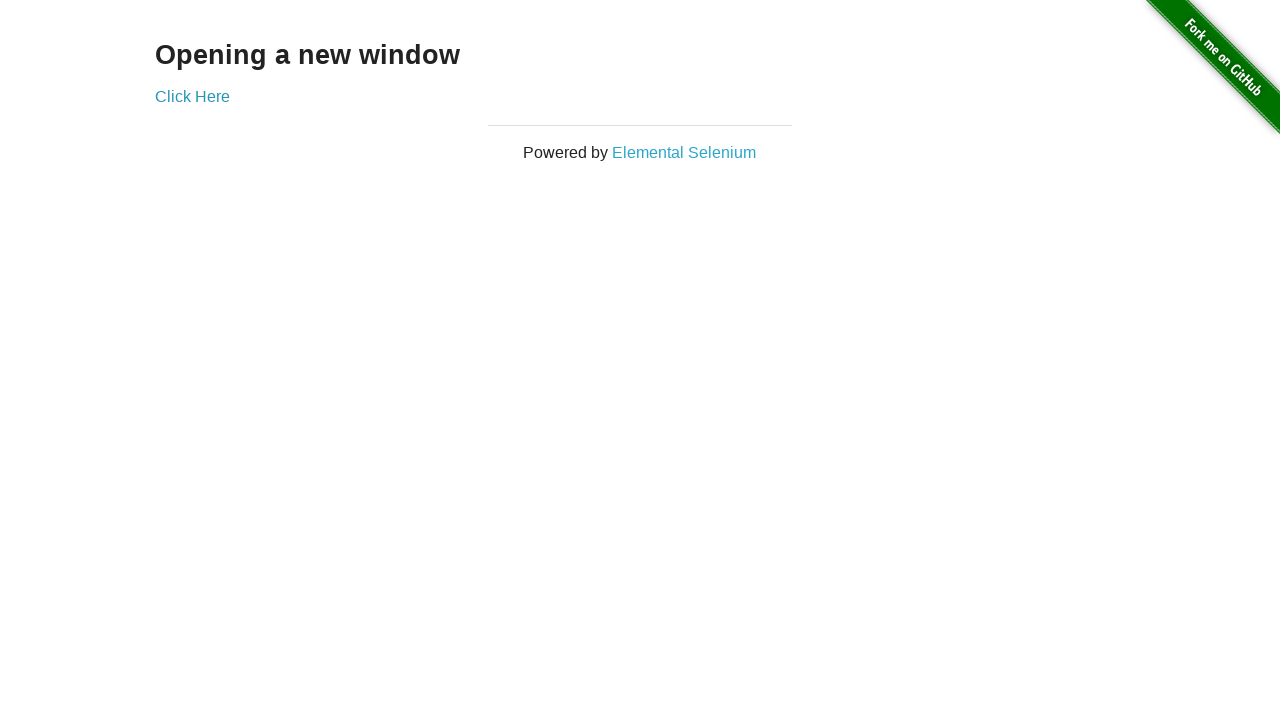

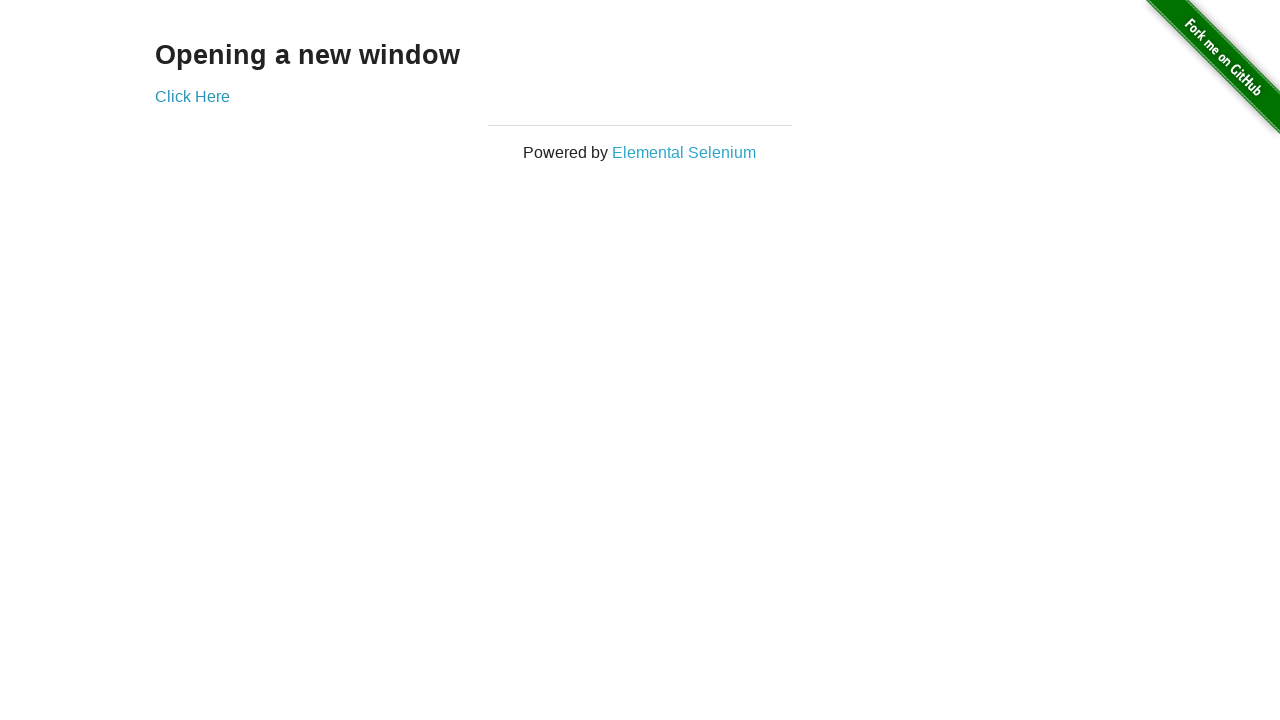